Tests W3Schools search functionality by searching for "Java Tutorial" and verifying the results page heading

Starting URL: https://www.w3schools.com/

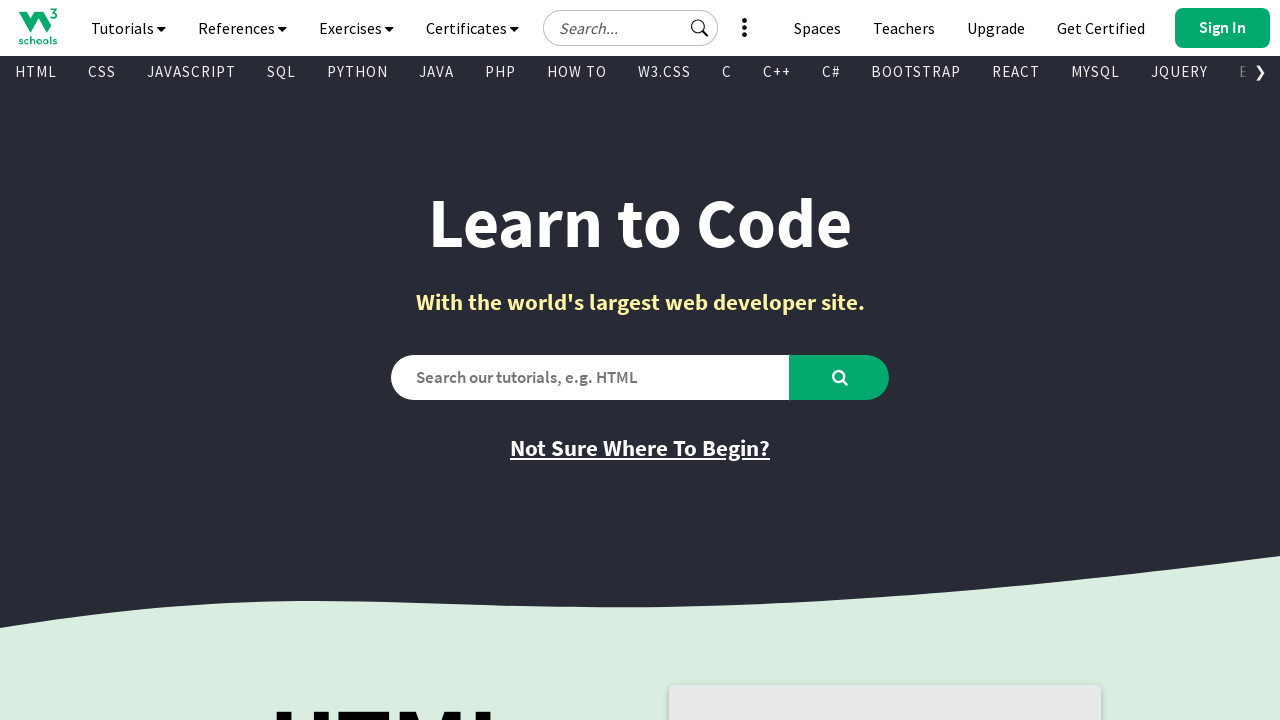

Filled search box with 'Java Tutorial' on #search2
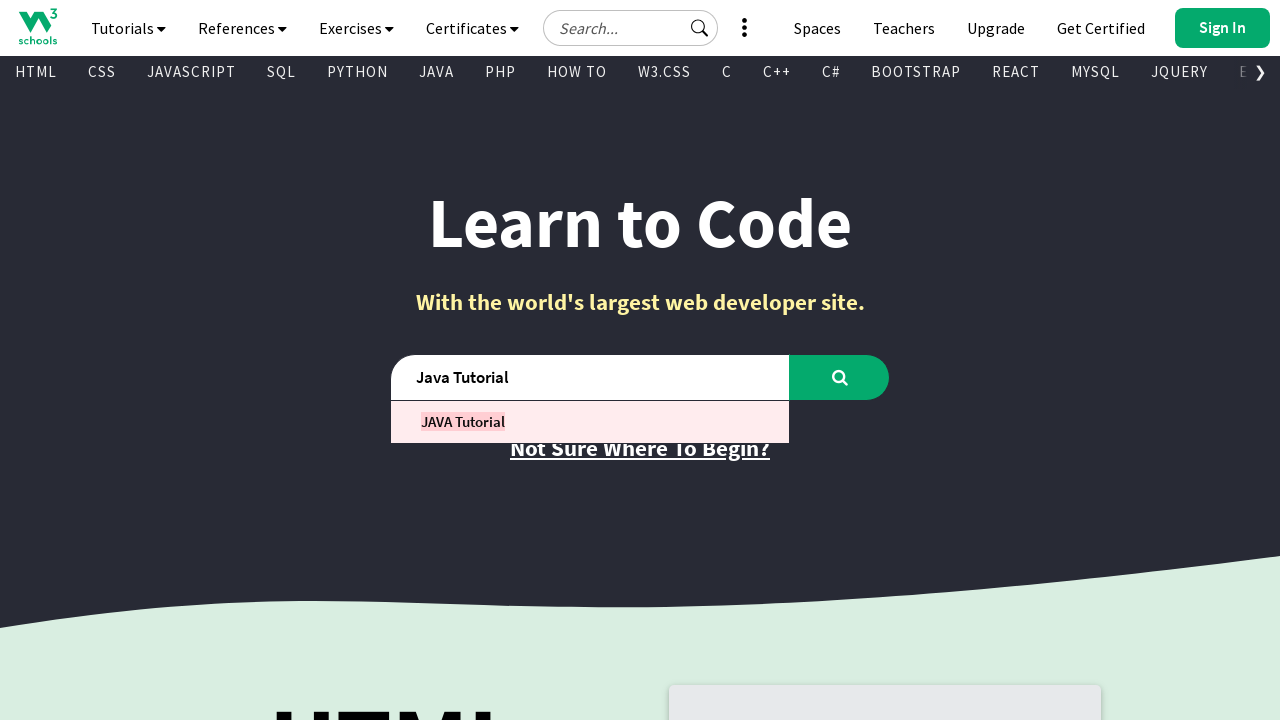

Clicked search button to search for Java Tutorial at (840, 377) on #learntocode_searchbtn
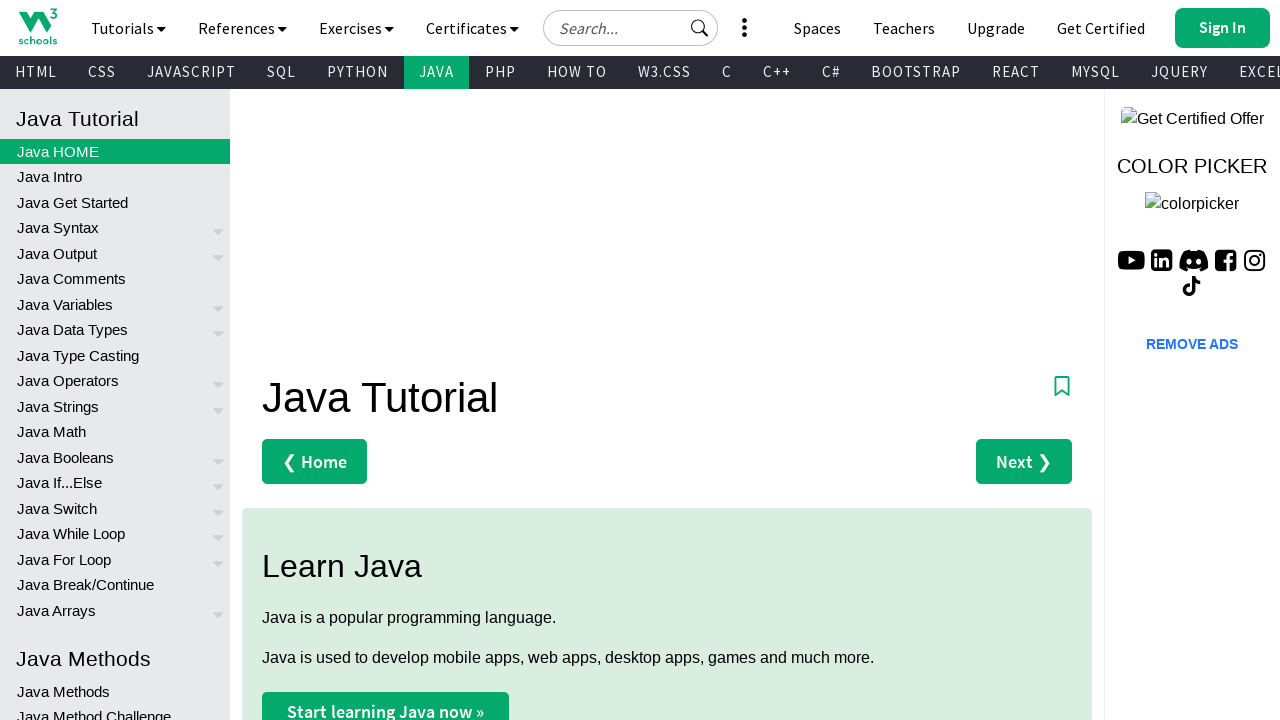

Results page loaded with heading visible
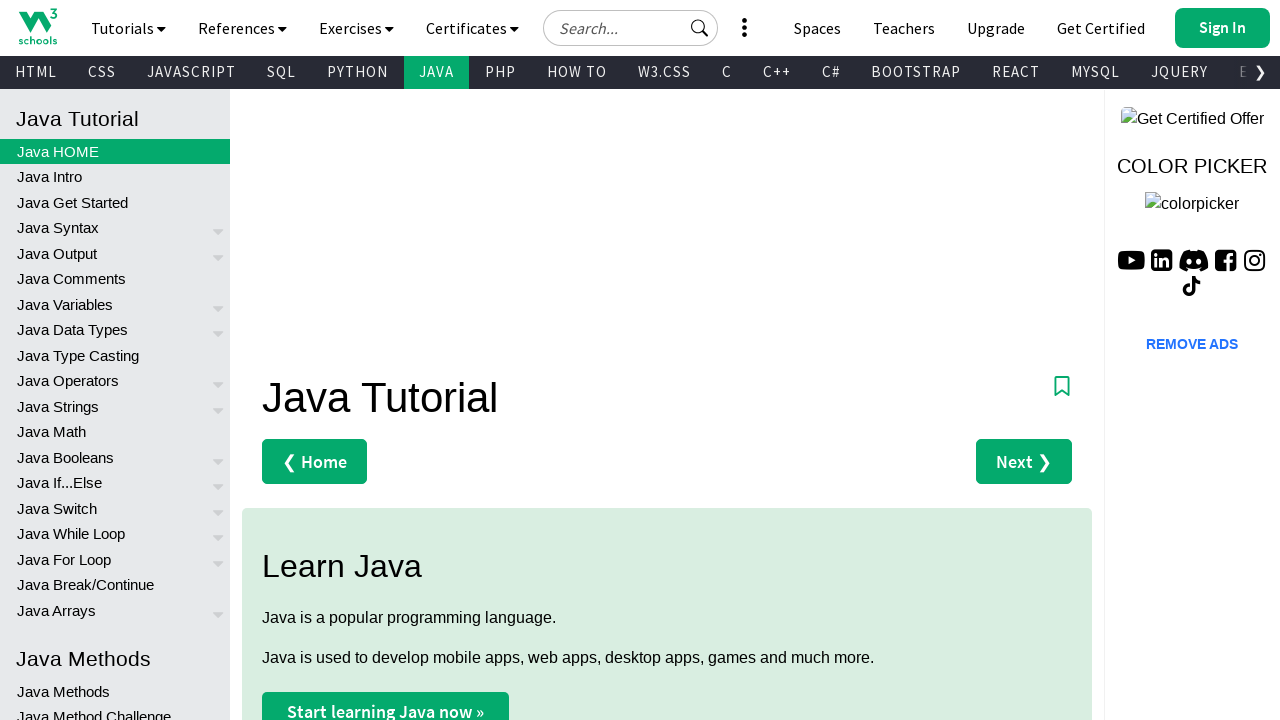

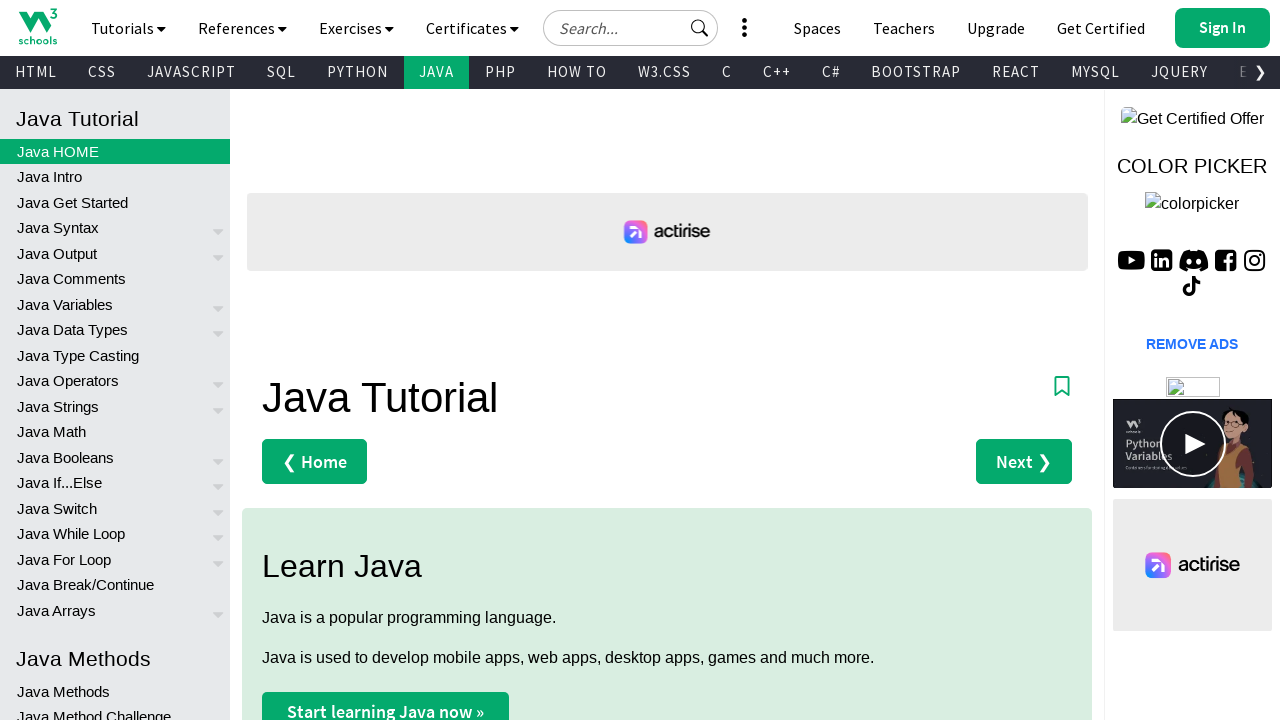